Tests navigation and pagination functionality on the Argentine Supreme Court's corruption cases page by loading the results and clicking through multiple pages using the "Siguiente" (Next) button.

Starting URL: https://www.csjn.gov.ar/tribunales-federales-nacionales/causas-de-corrupcion.html

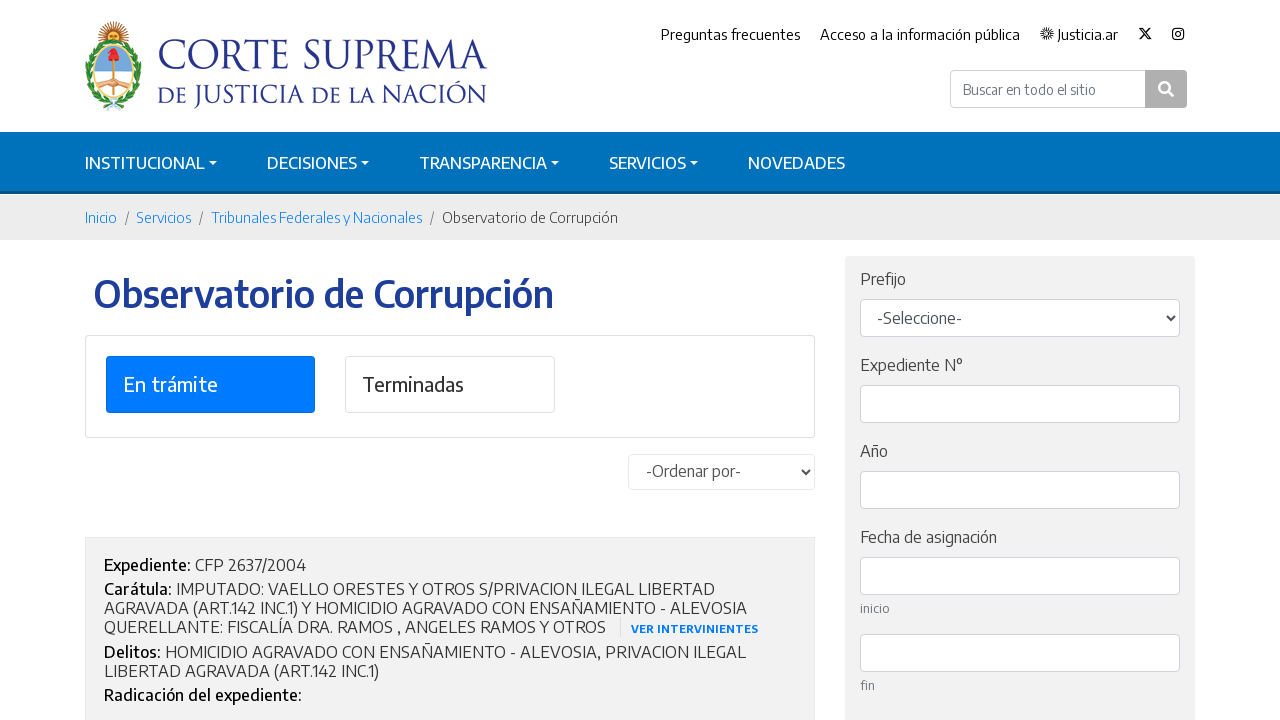

Initial corruption cases results loaded
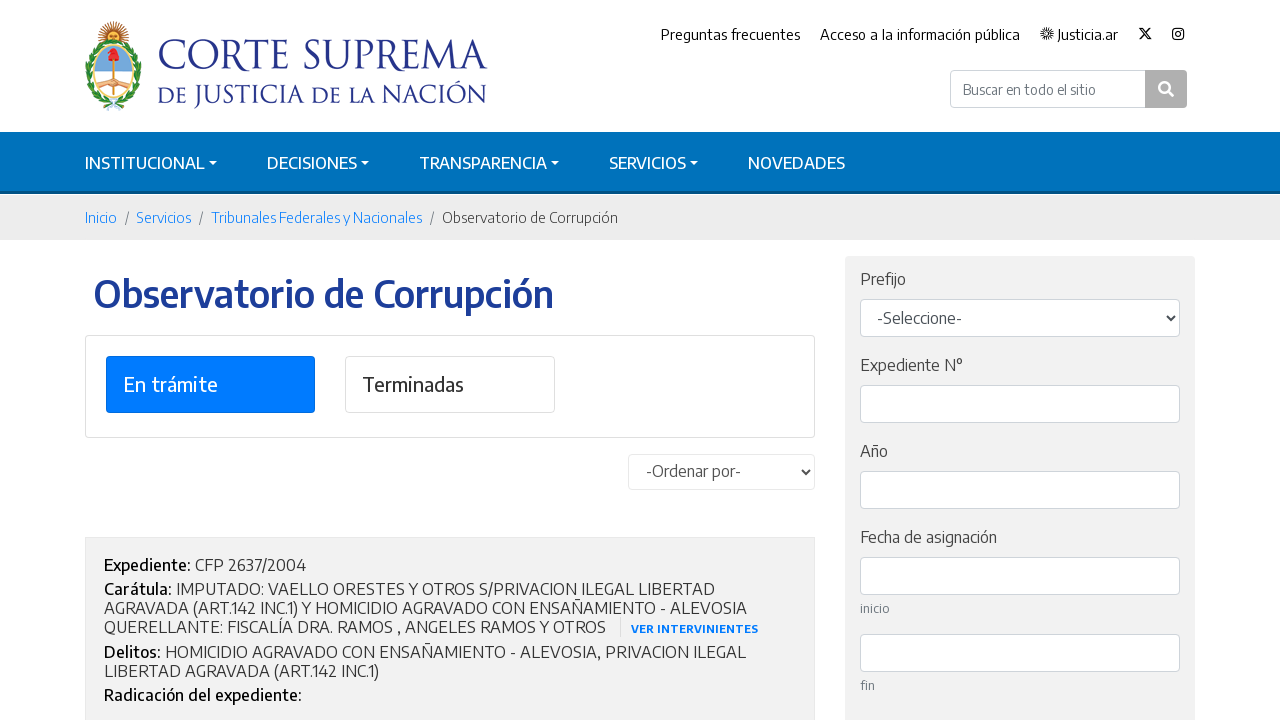

Searched for 'Siguiente' (Next) button on page 1
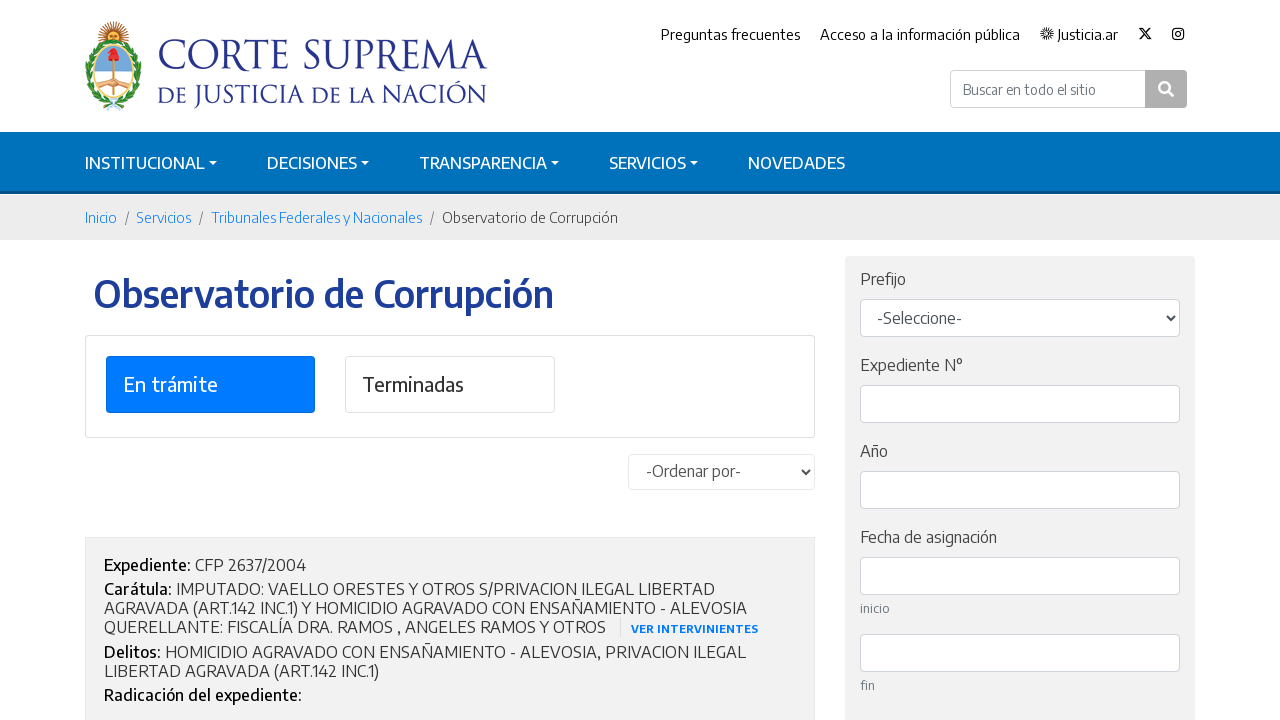

Clicked 'Siguiente' button to navigate to page 2
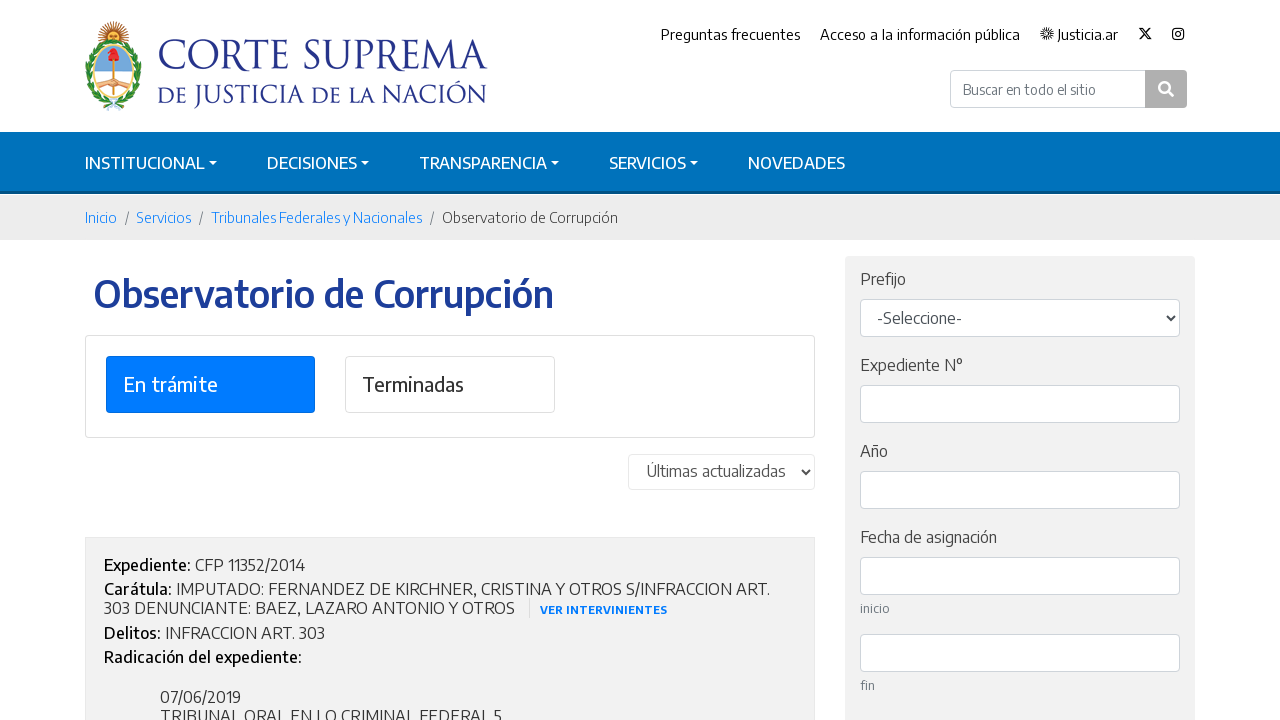

Waited 2 seconds for new page to load
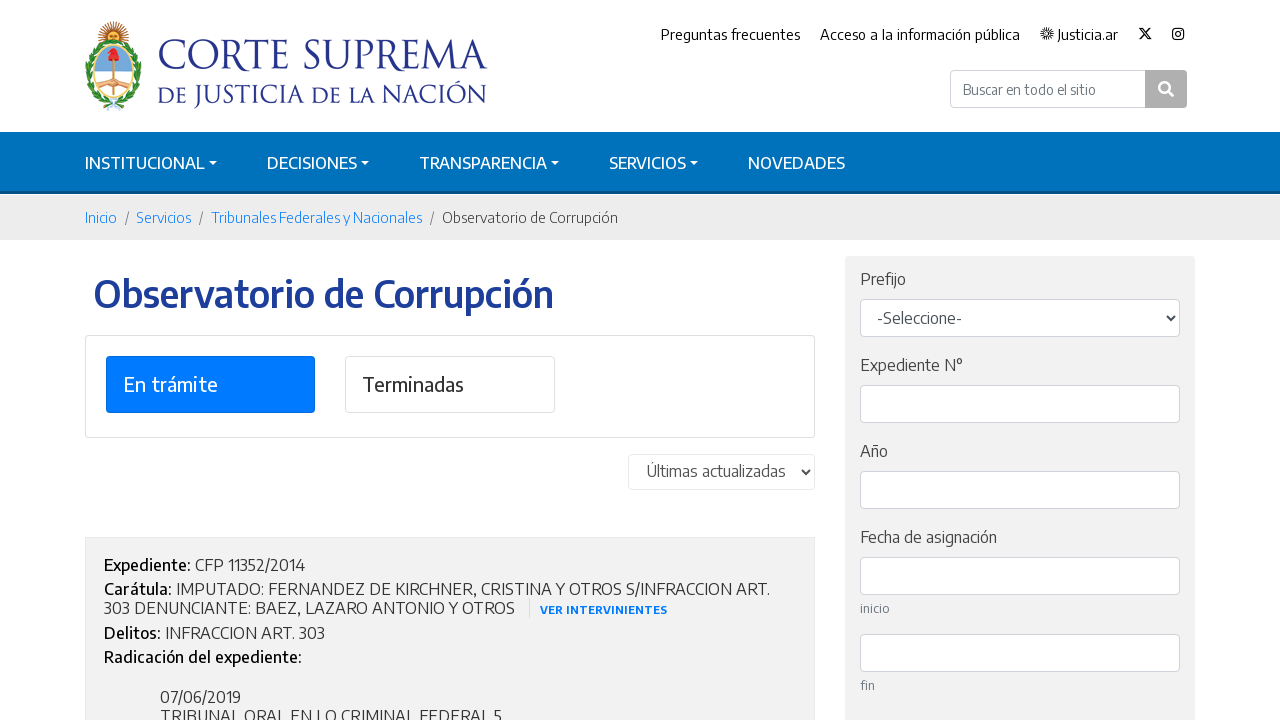

New results on page 2 loaded successfully
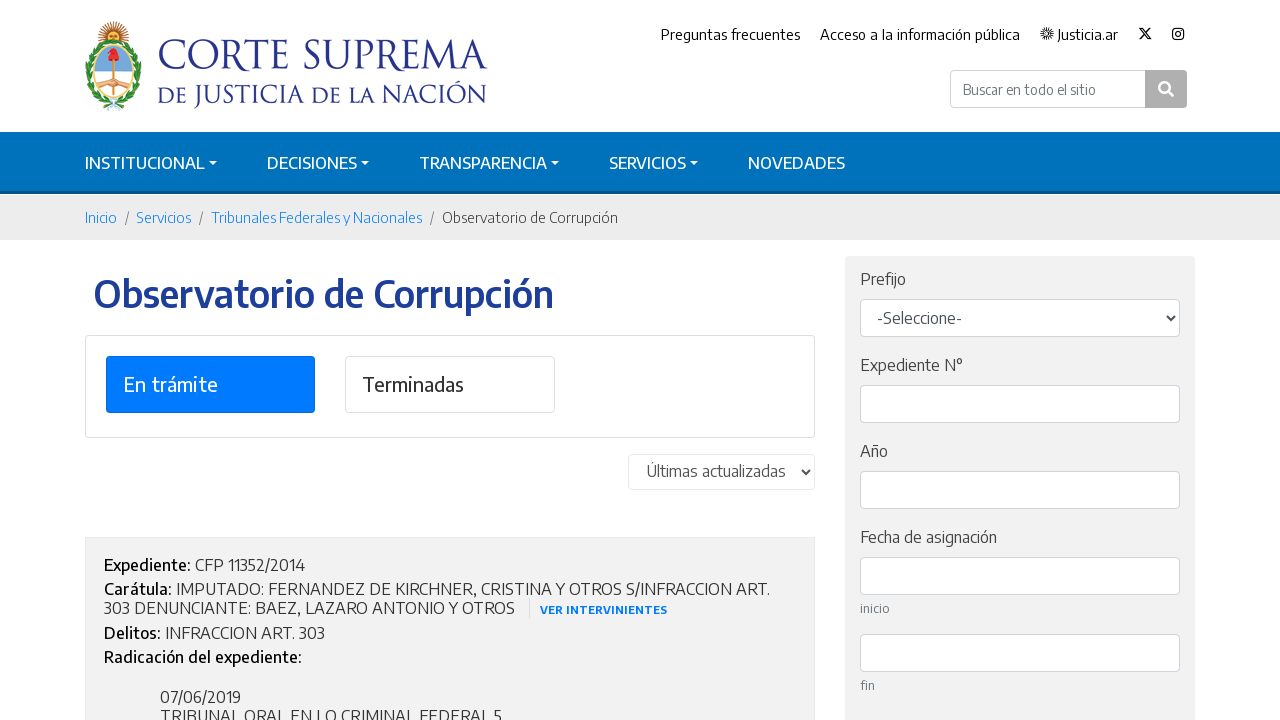

Searched for 'Siguiente' (Next) button on page 2
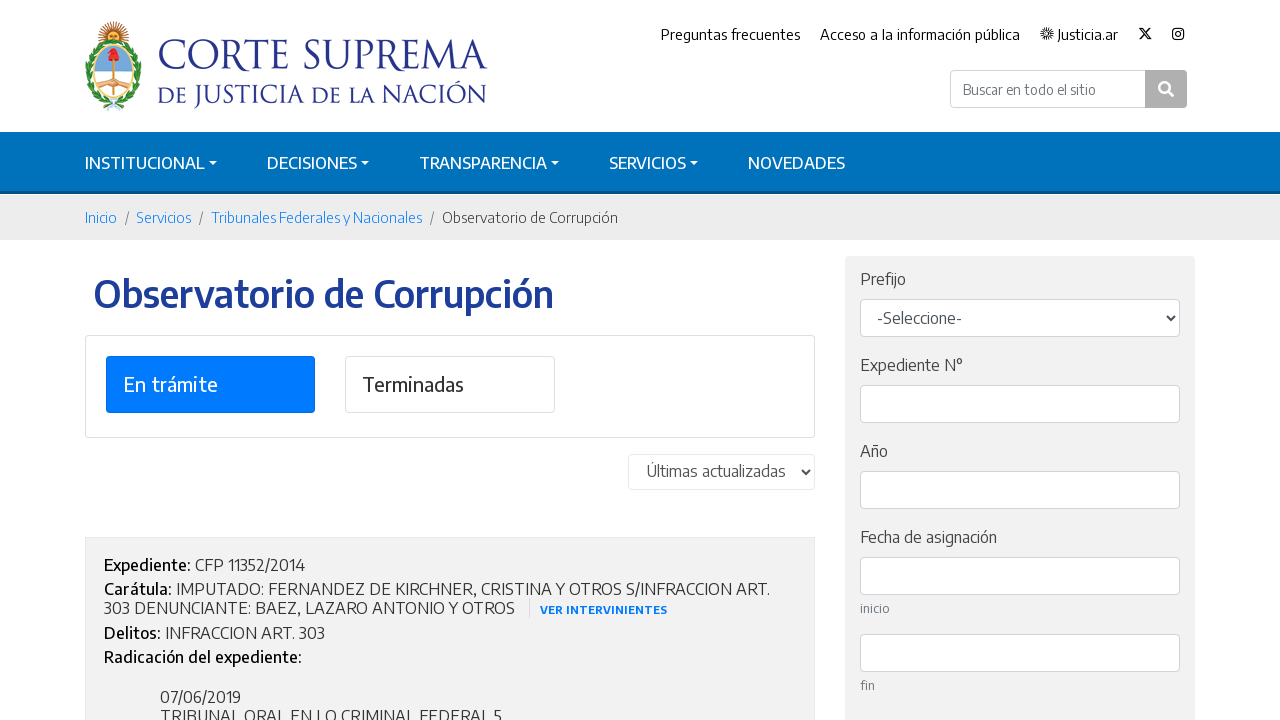

Clicked 'Siguiente' button to navigate to page 3
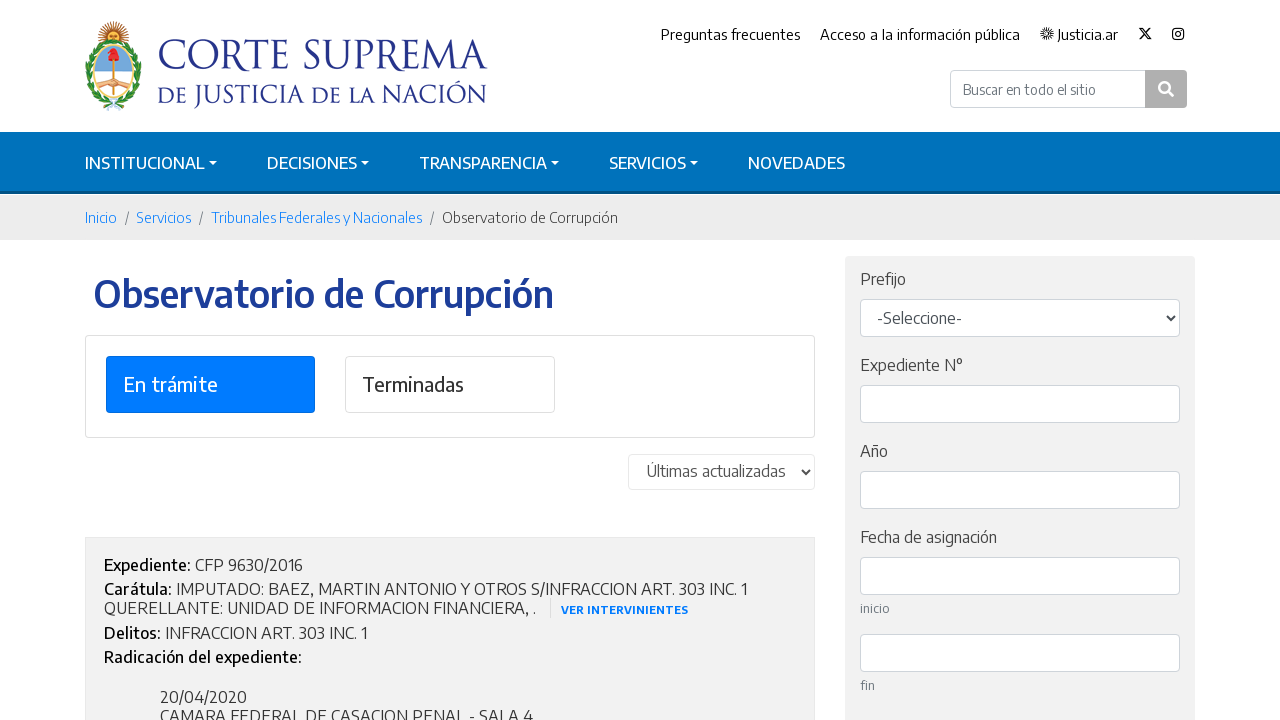

Waited 2 seconds for new page to load
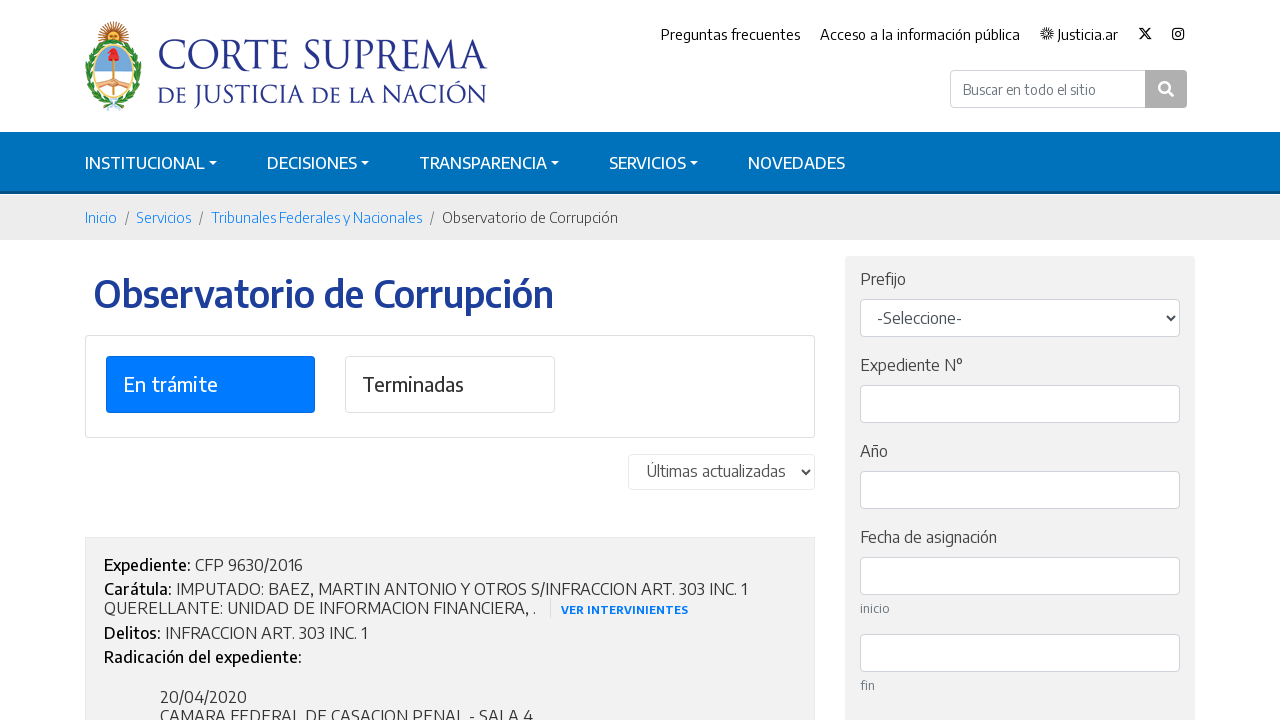

New results on page 3 loaded successfully
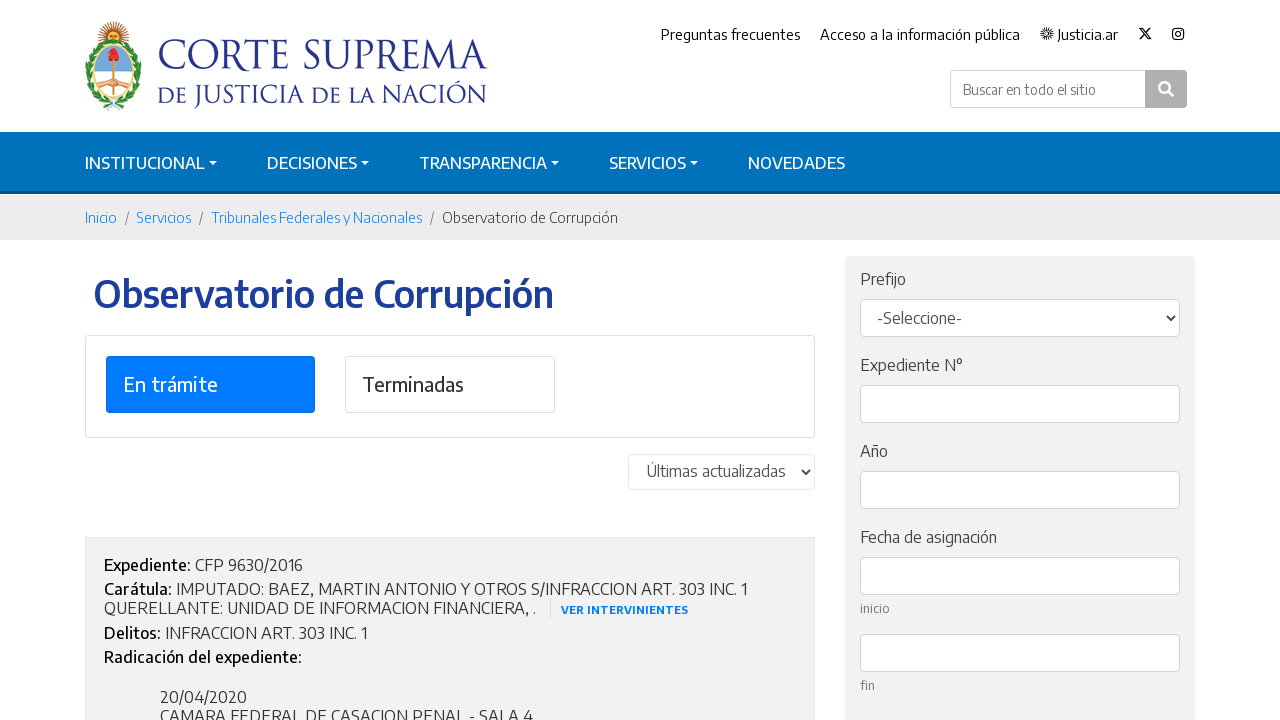

Searched for 'Siguiente' (Next) button on page 3
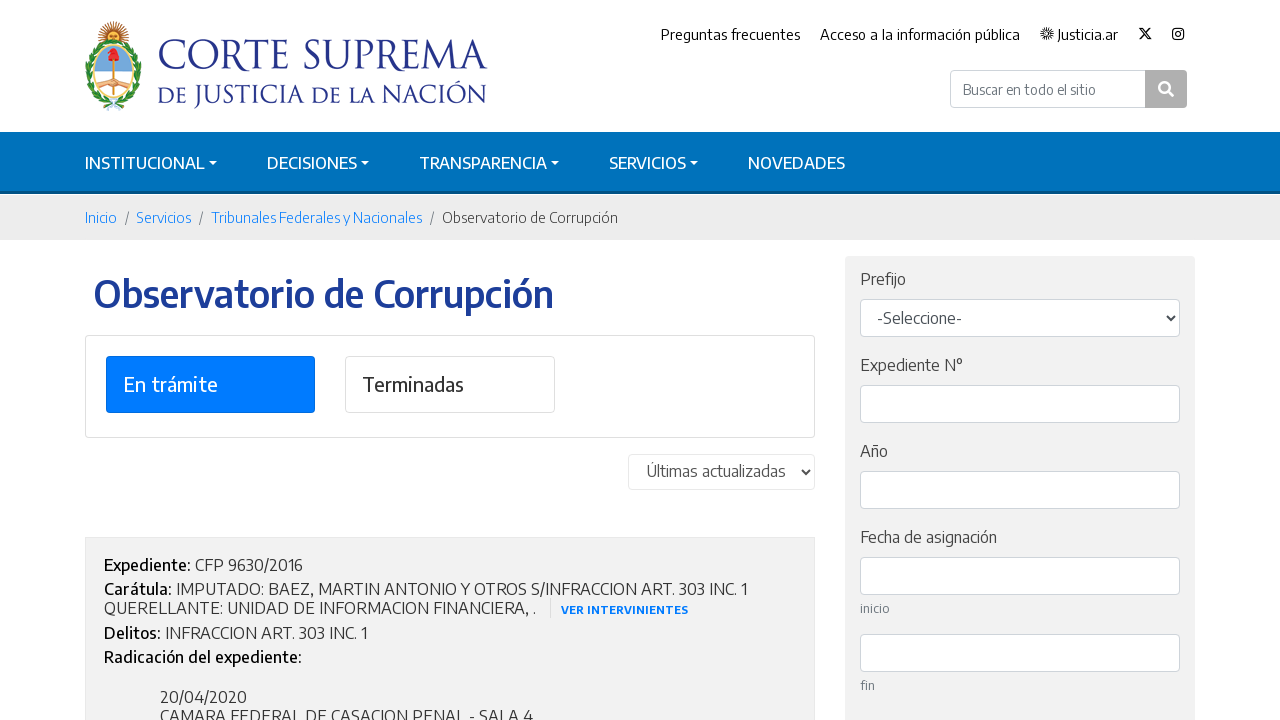

Clicked 'Siguiente' button to navigate to page 4
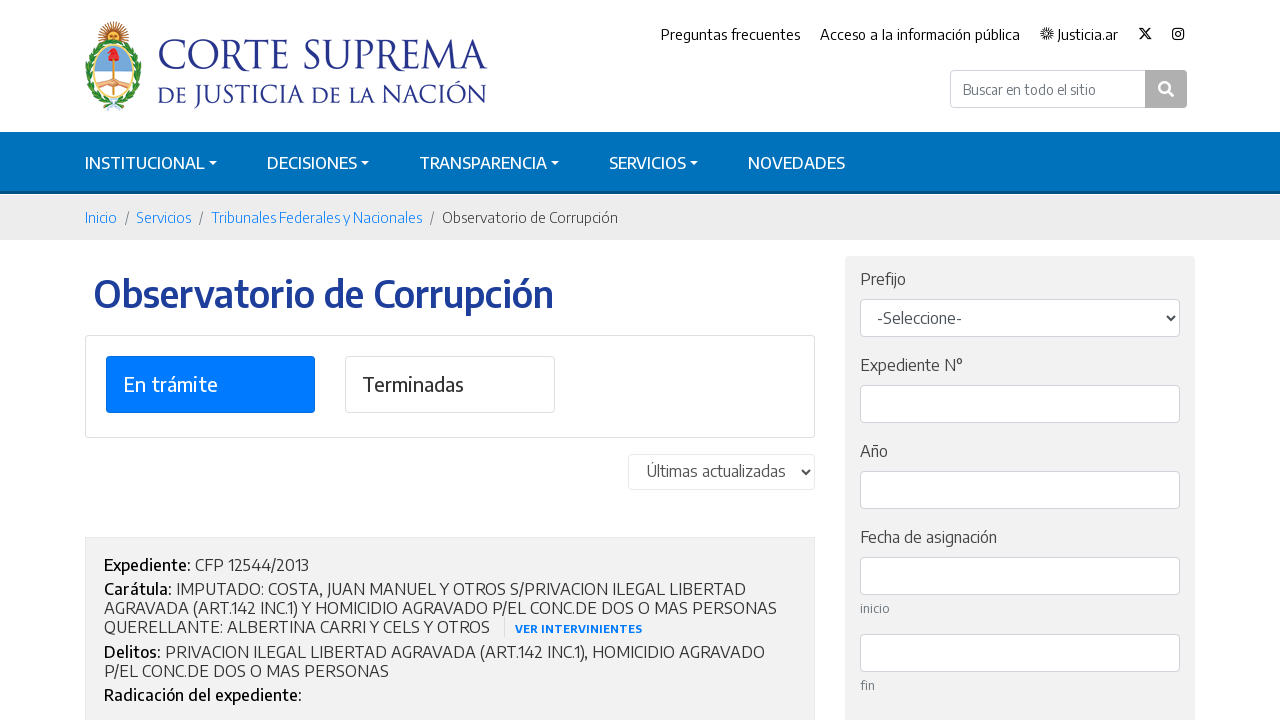

Waited 2 seconds for new page to load
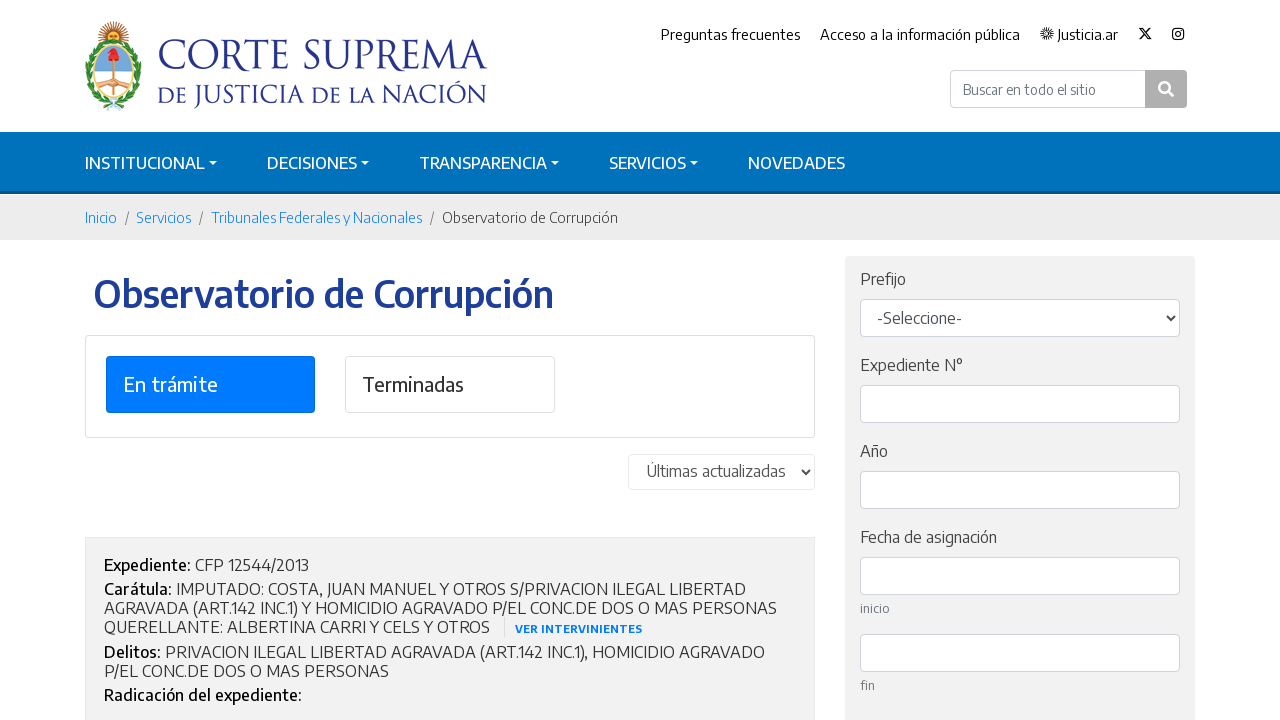

New results on page 4 loaded successfully
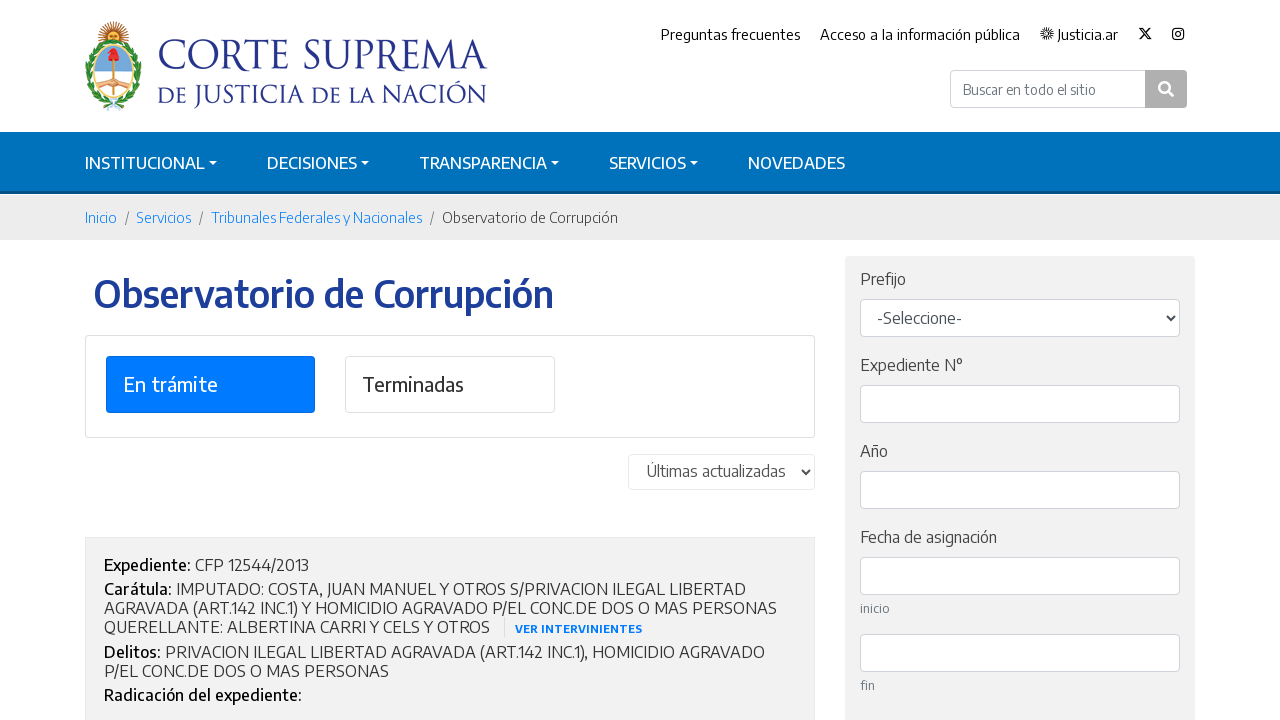

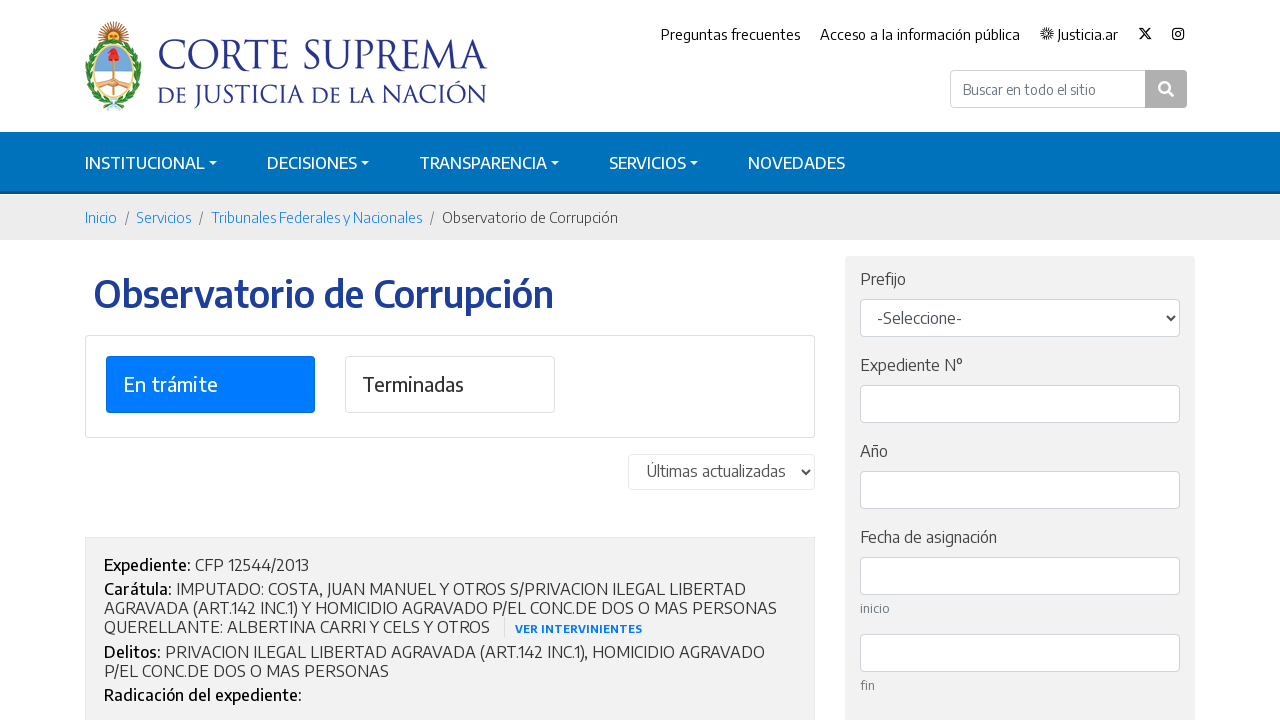